Tests JavaScript alert handling by triggering and interacting with different types of alerts (simple alert, confirm dialog, and prompt)

Starting URL: https://the-internet.herokuapp.com/javascript_alerts

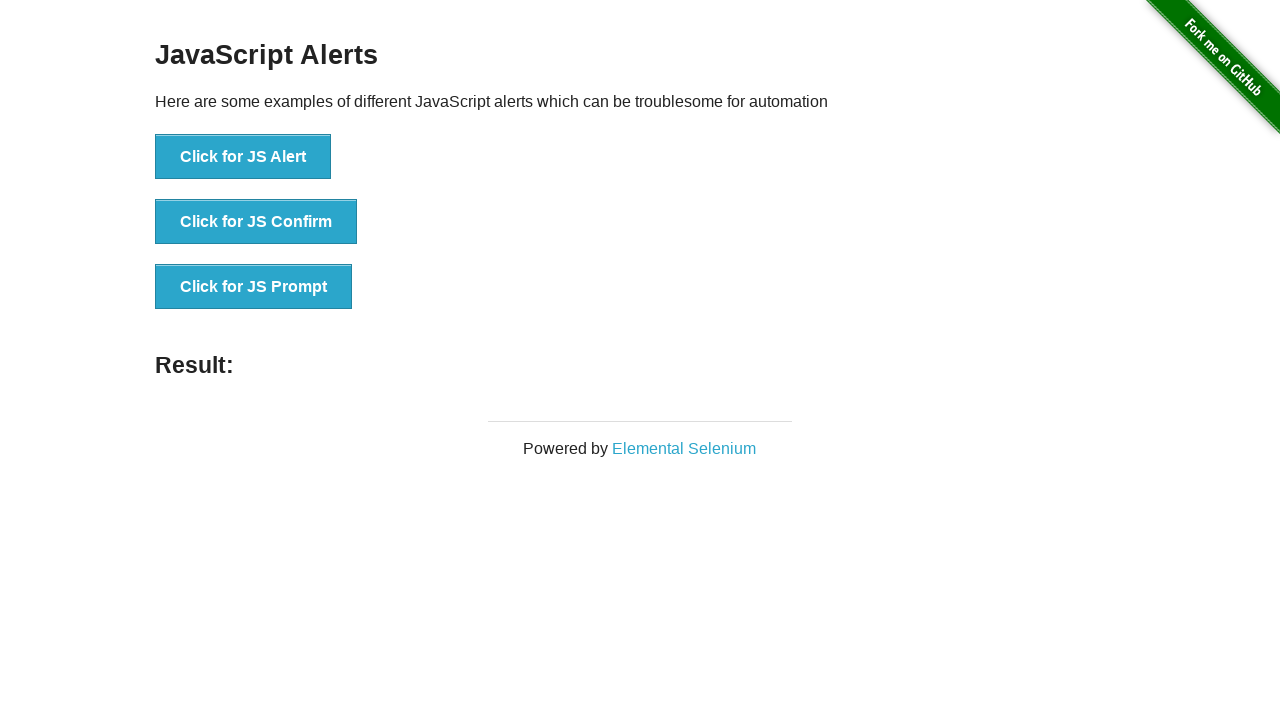

Clicked button to trigger simple JS alert at (243, 157) on xpath=//button[text()='Click for JS Alert']
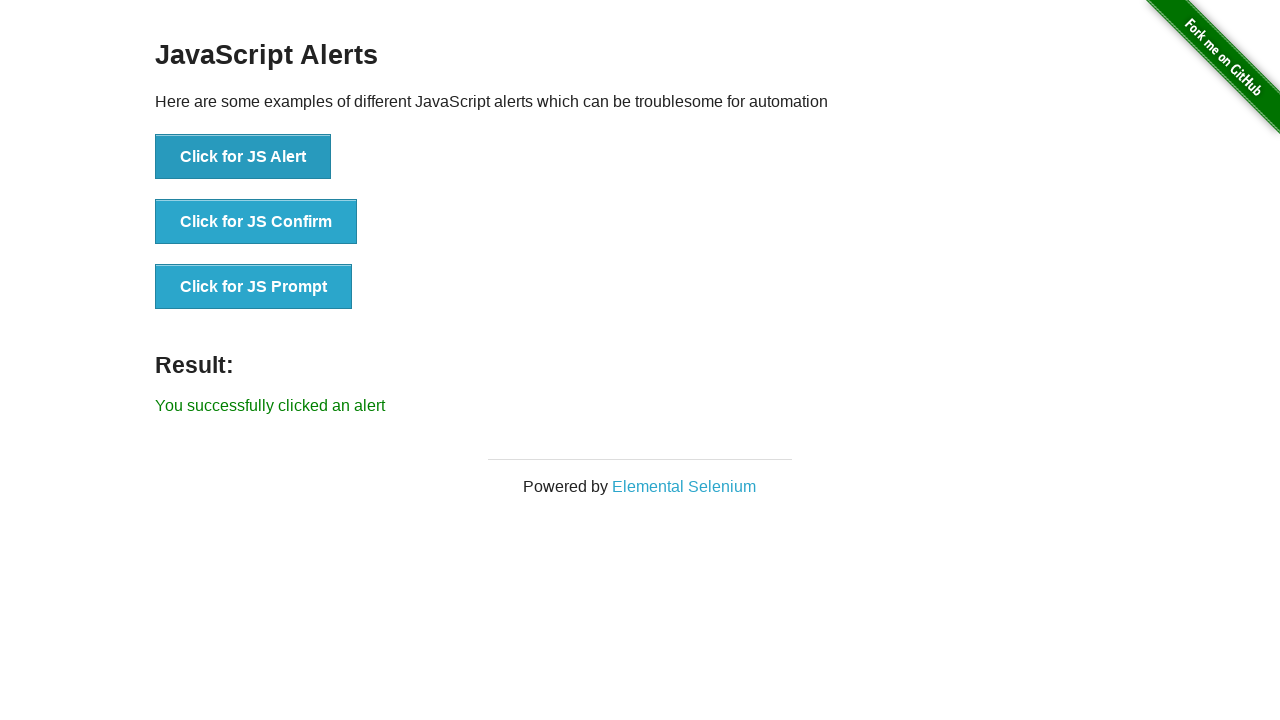

Set up dialog handler to accept alerts
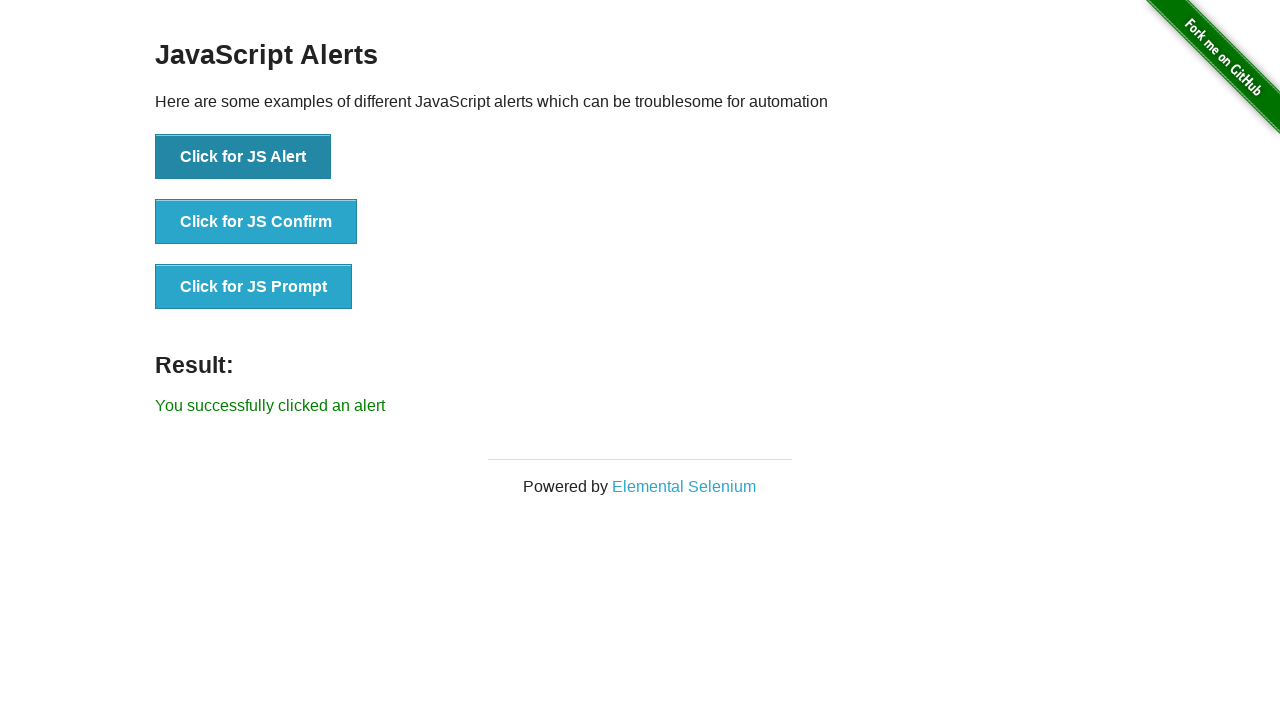

Waited 2 seconds for alert to be processed
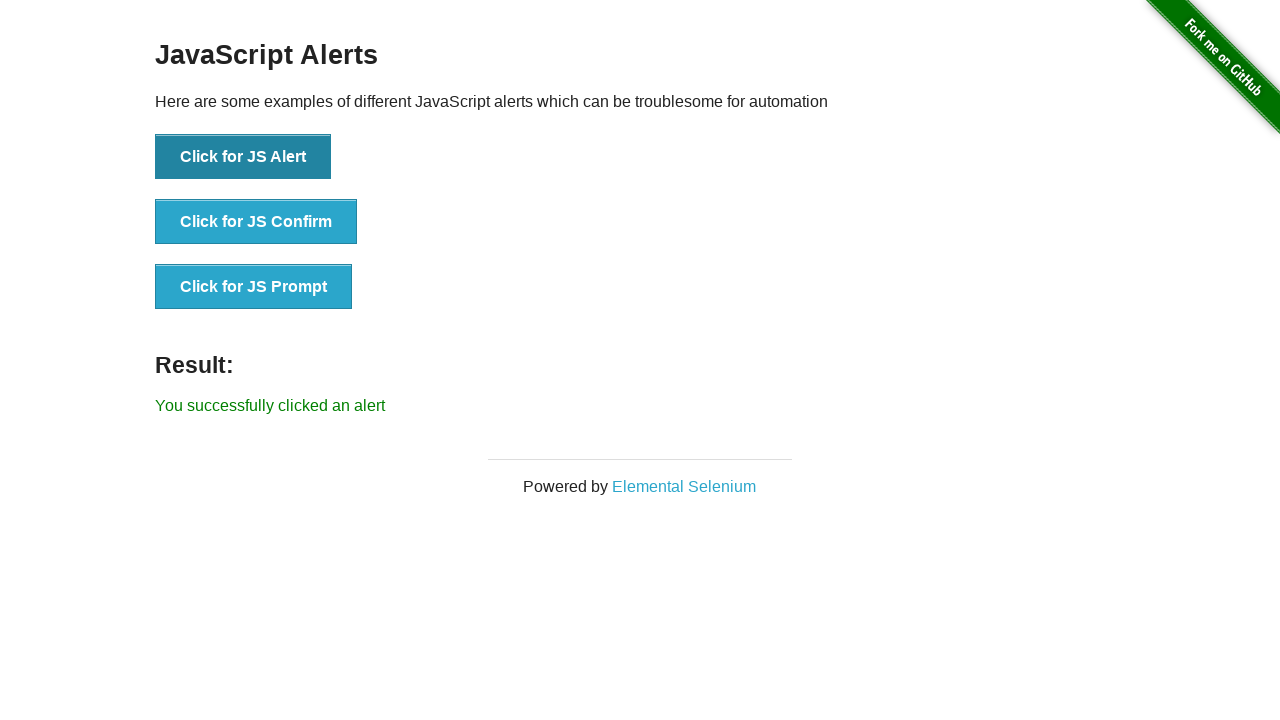

Clicked button to trigger JS confirm dialog at (256, 222) on xpath=//button[text()='Click for JS Confirm']
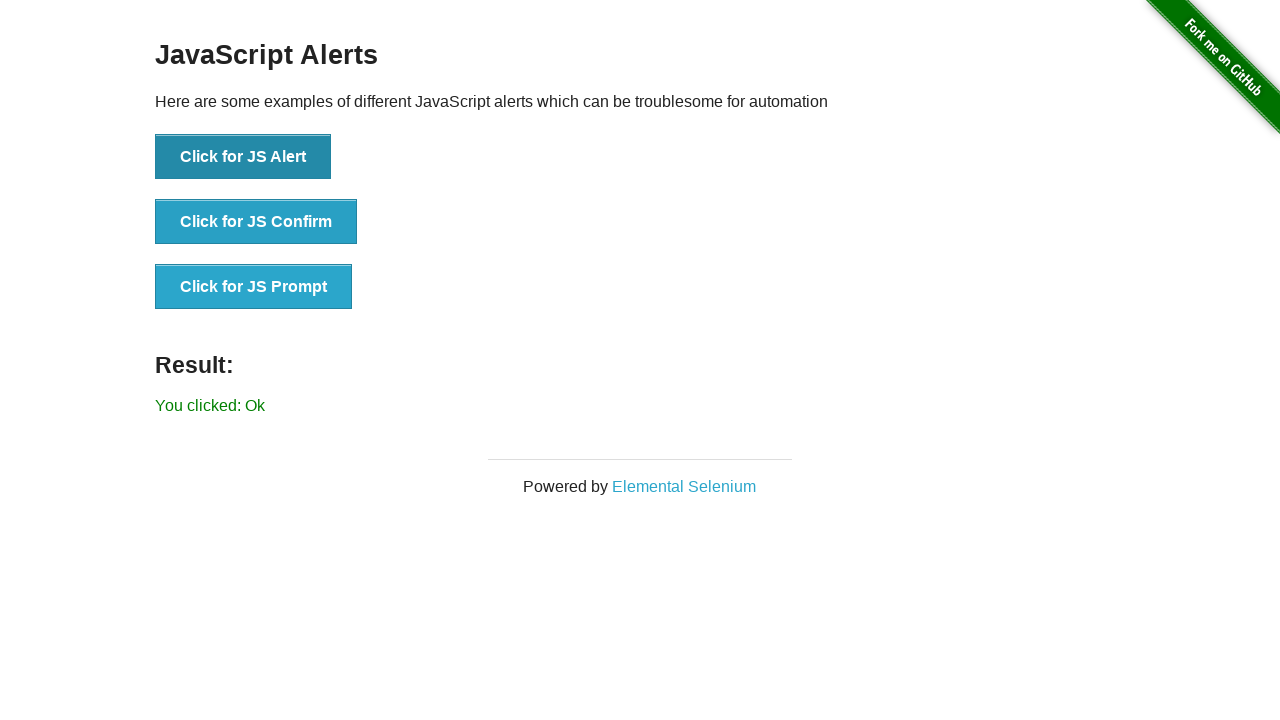

Set up dialog handler to dismiss confirm dialog
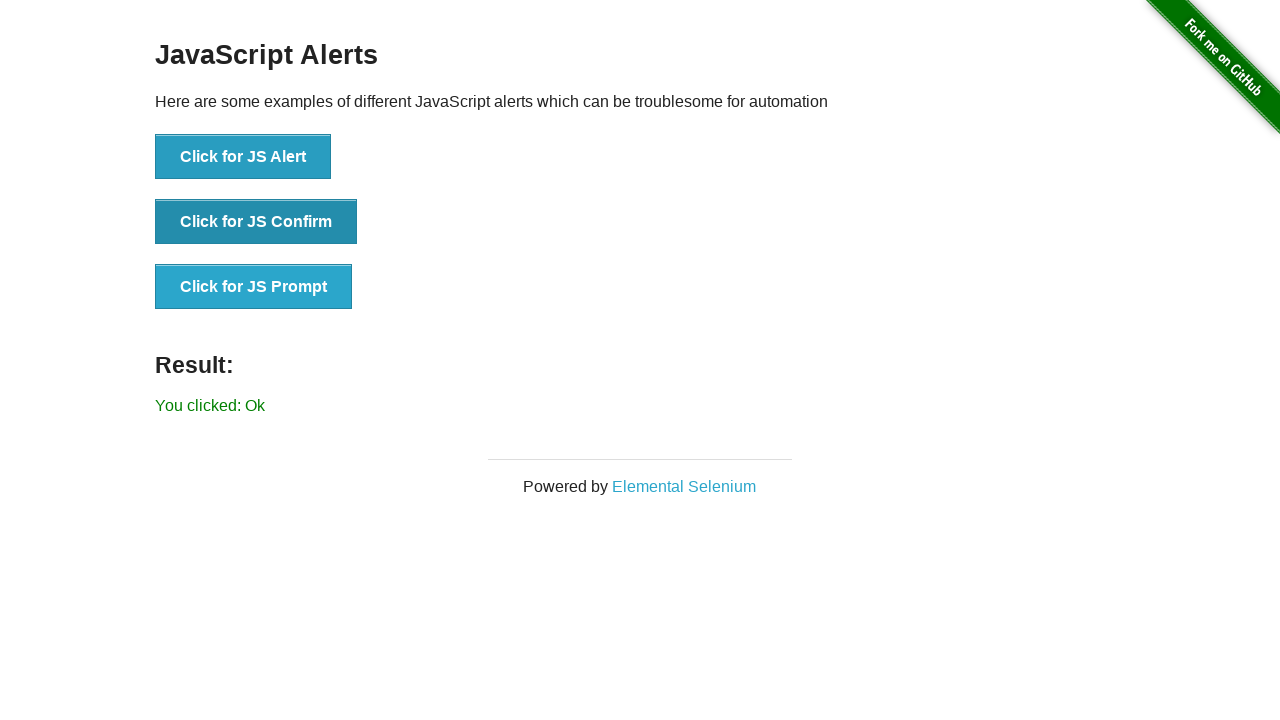

Waited 2 seconds for confirm dialog to be processed
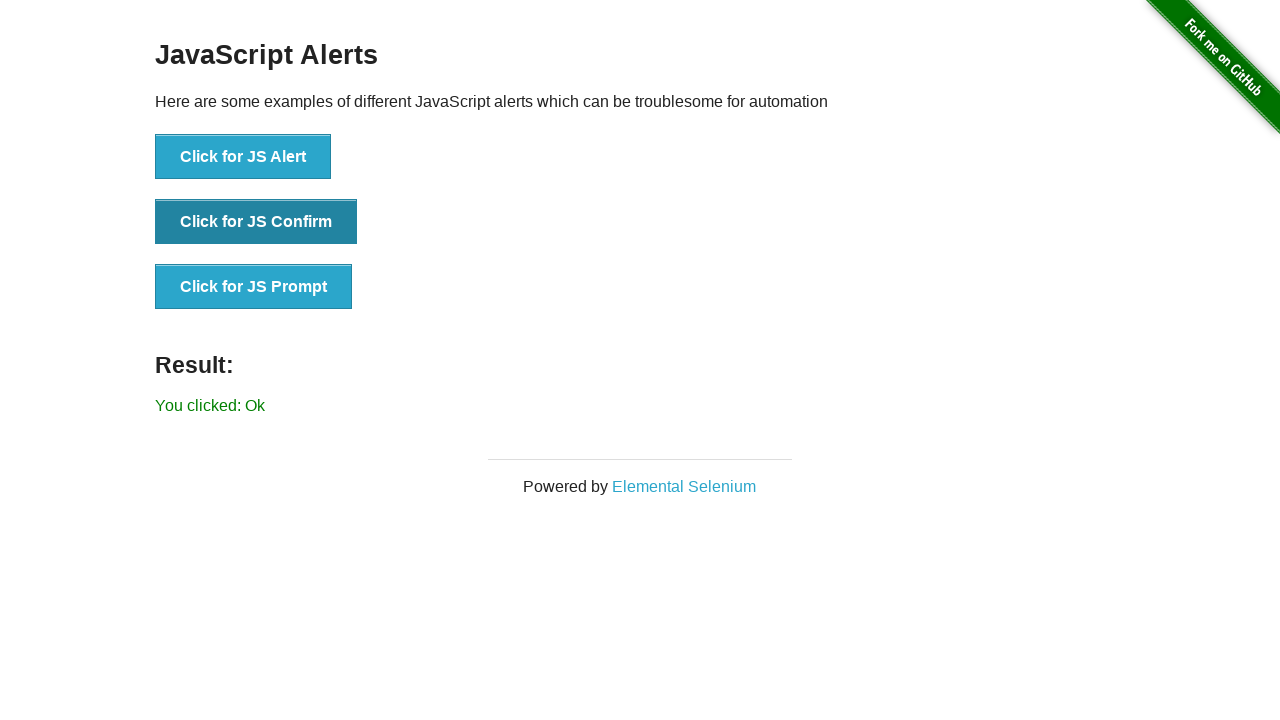

Clicked button to trigger JS prompt dialog at (254, 287) on xpath=//button[text()='Click for JS Prompt']
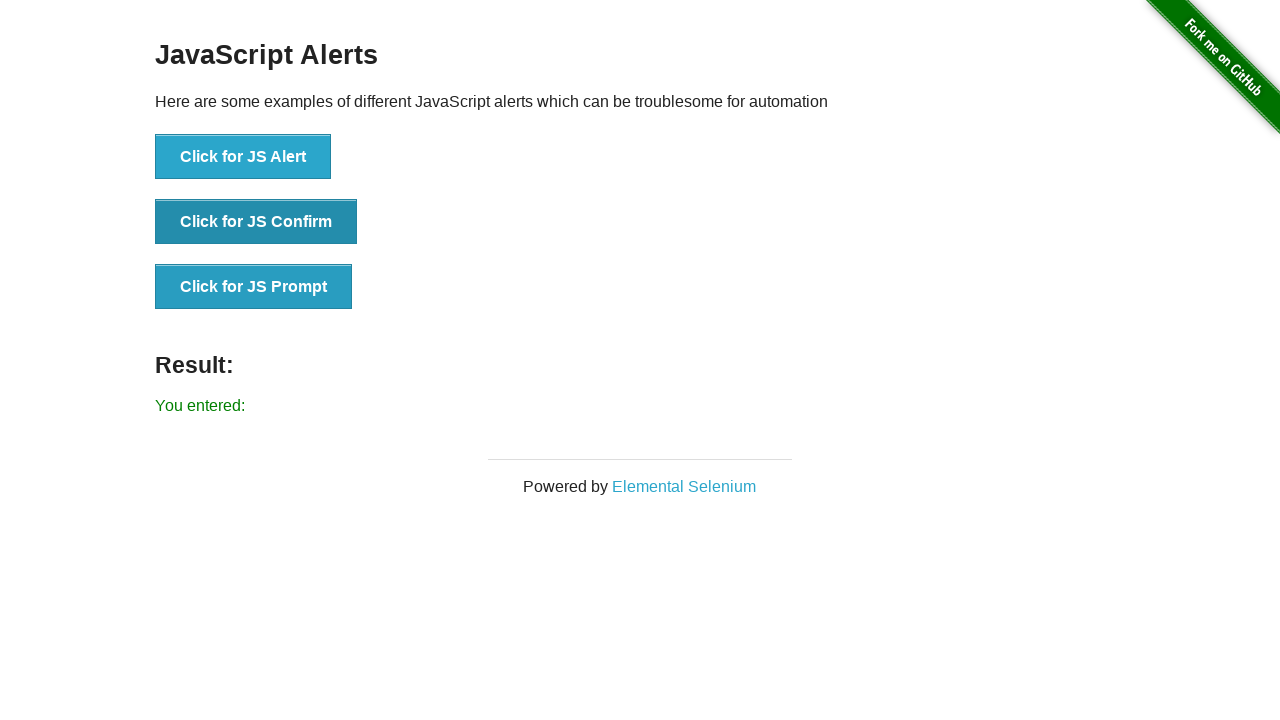

Set up dialog handler to accept prompt with text 'Pankaj'
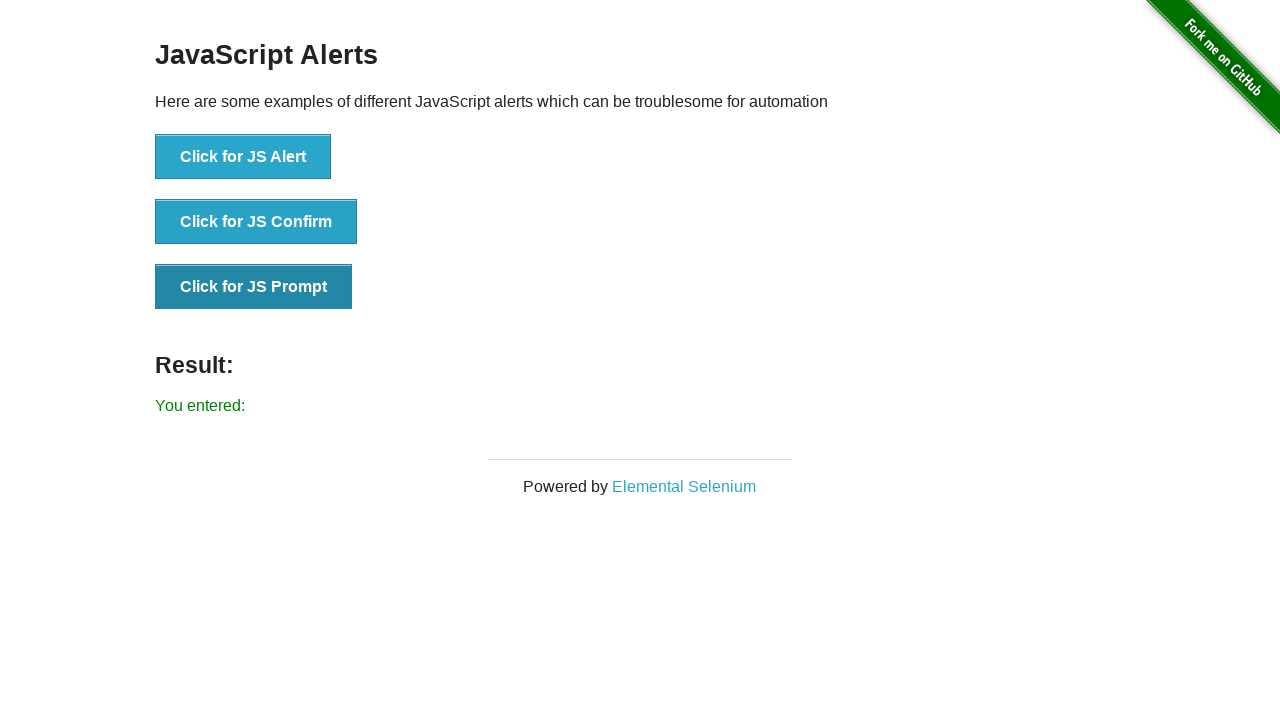

Waited 3 seconds for prompt dialog to be processed
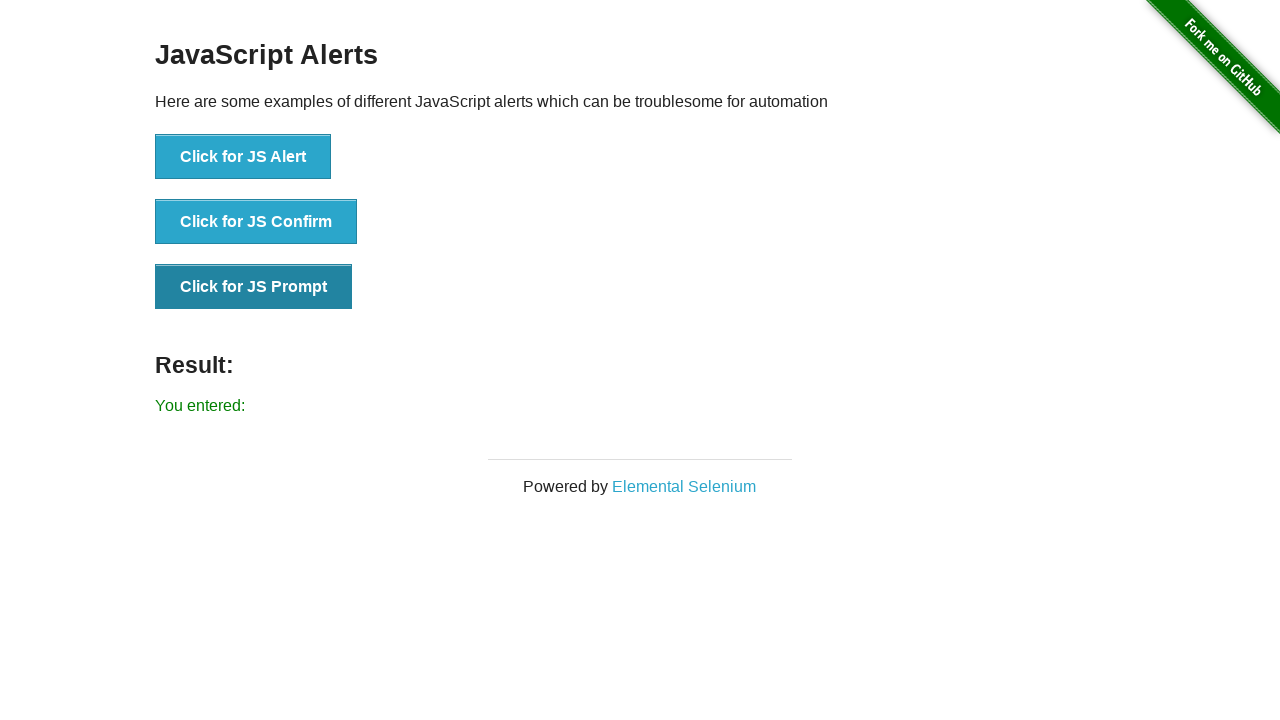

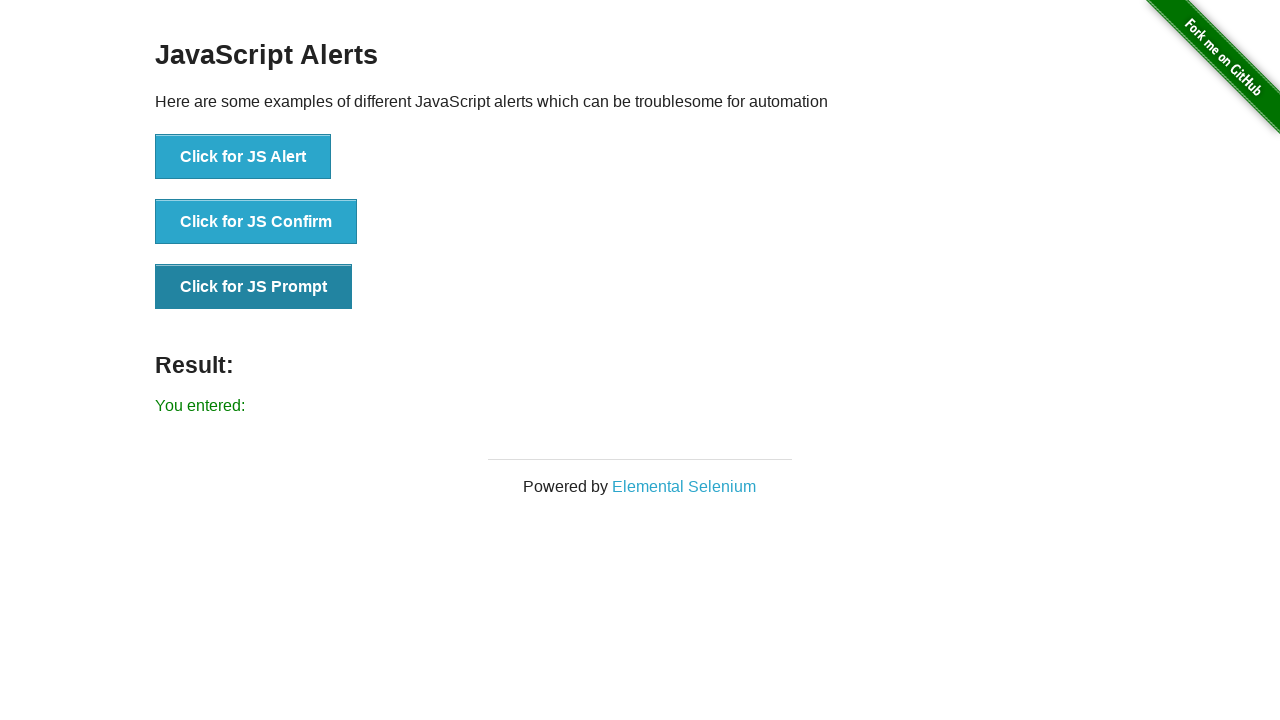